Tests jQuery UI selectable widget by performing click and hold actions on multiple list items within an iframe

Starting URL: https://jqueryui.com/selectable/

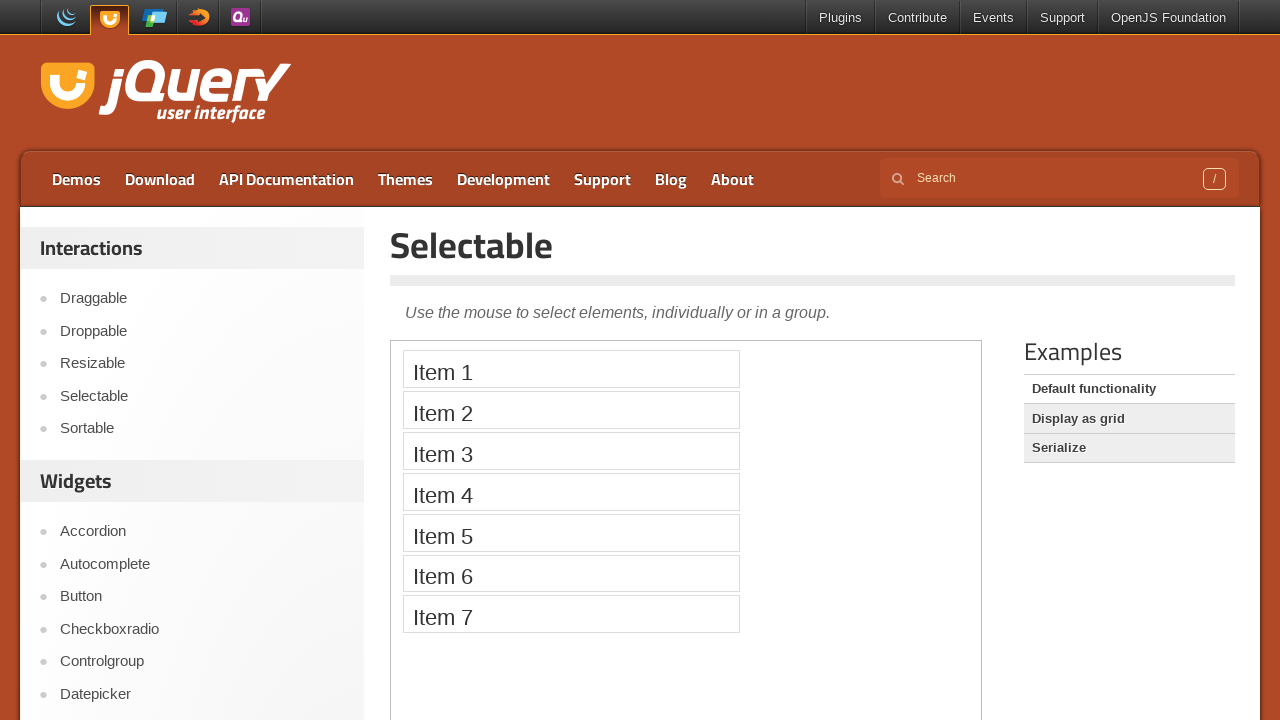

Located the demo iframe
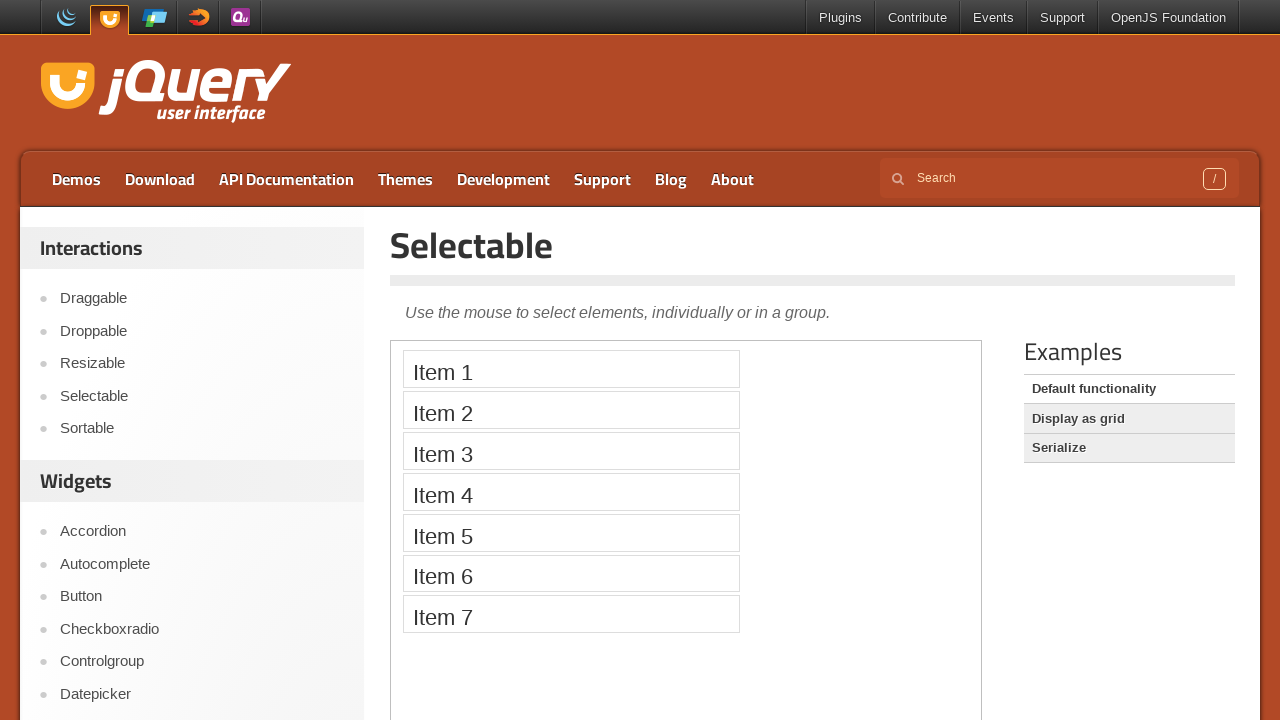

Located first selectable list item
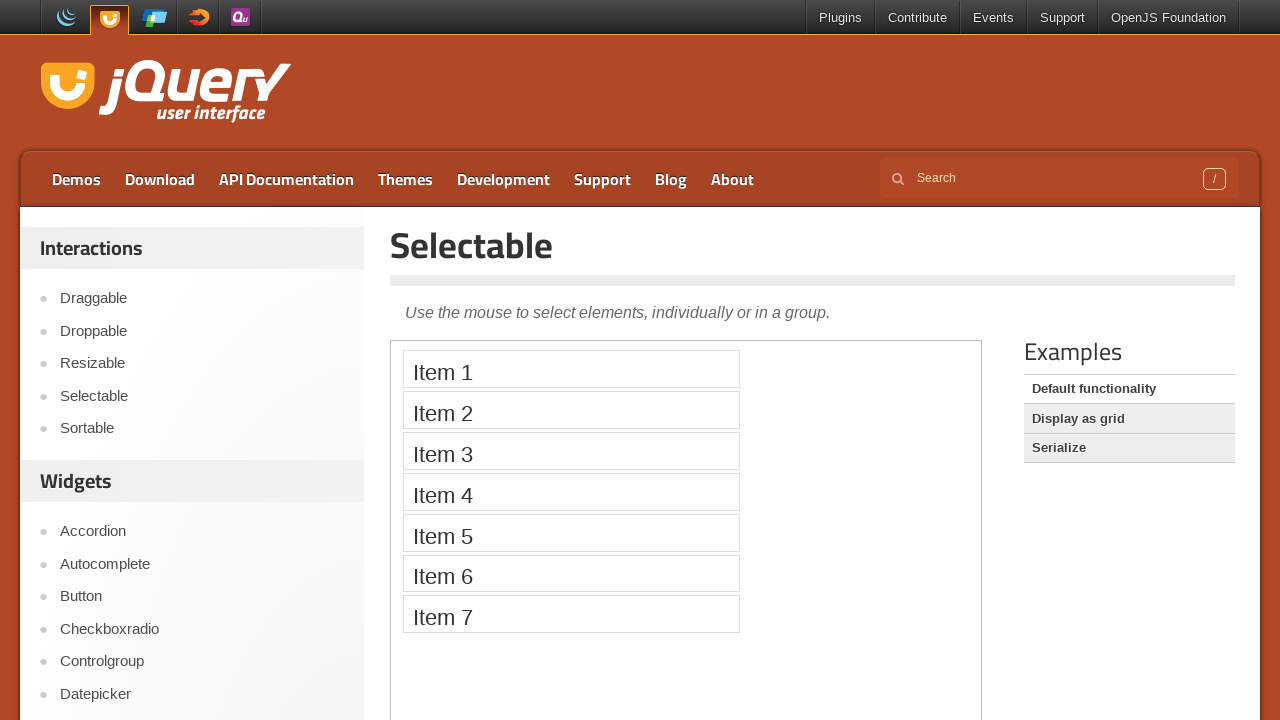

Located fourth selectable list item
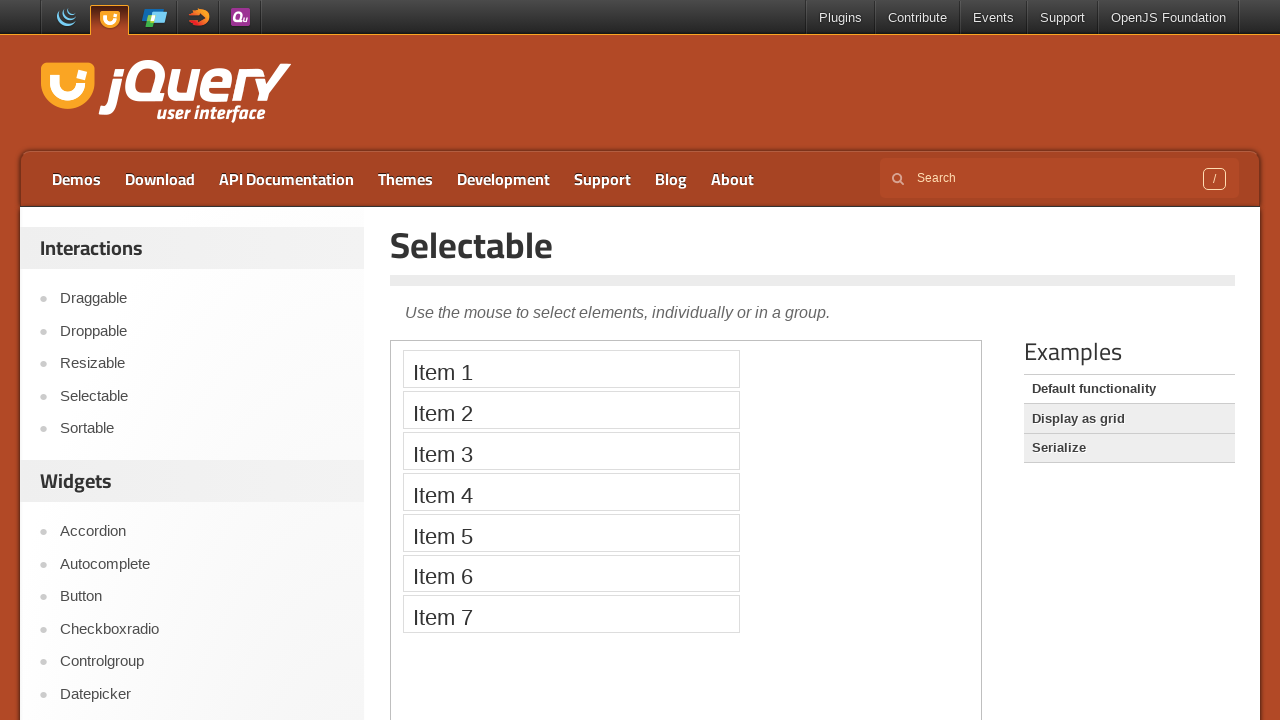

Clicked first item with Shift modifier at (571, 369) on .demo-frame >> internal:control=enter-frame >> #selectable > li:nth-child(1)
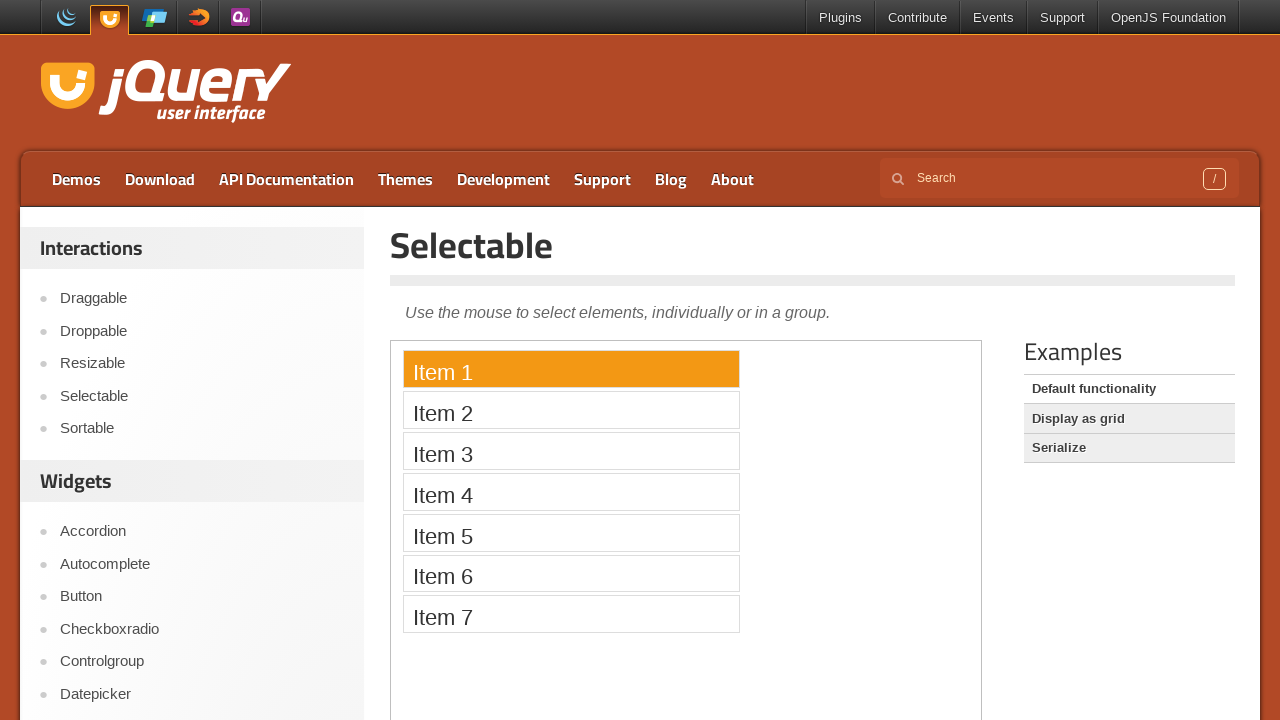

Clicked fourth item to select range from first to fourth item at (571, 492) on .demo-frame >> internal:control=enter-frame >> #selectable > li:nth-child(4)
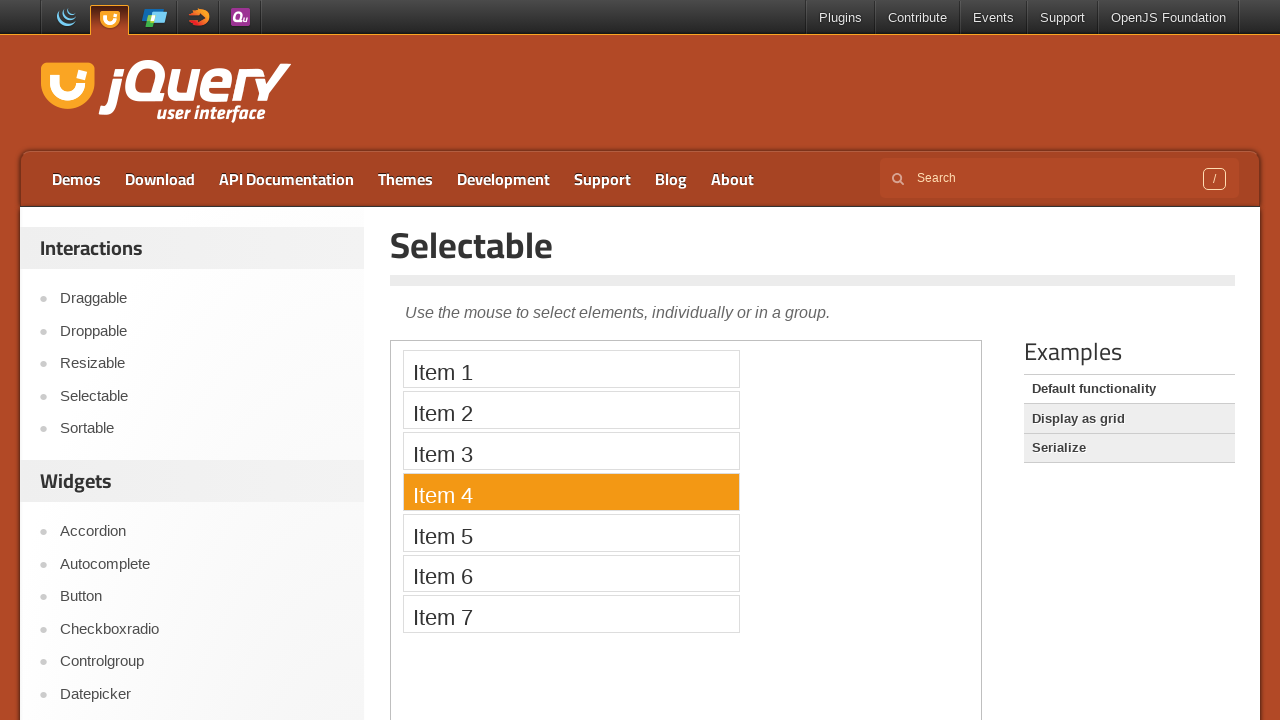

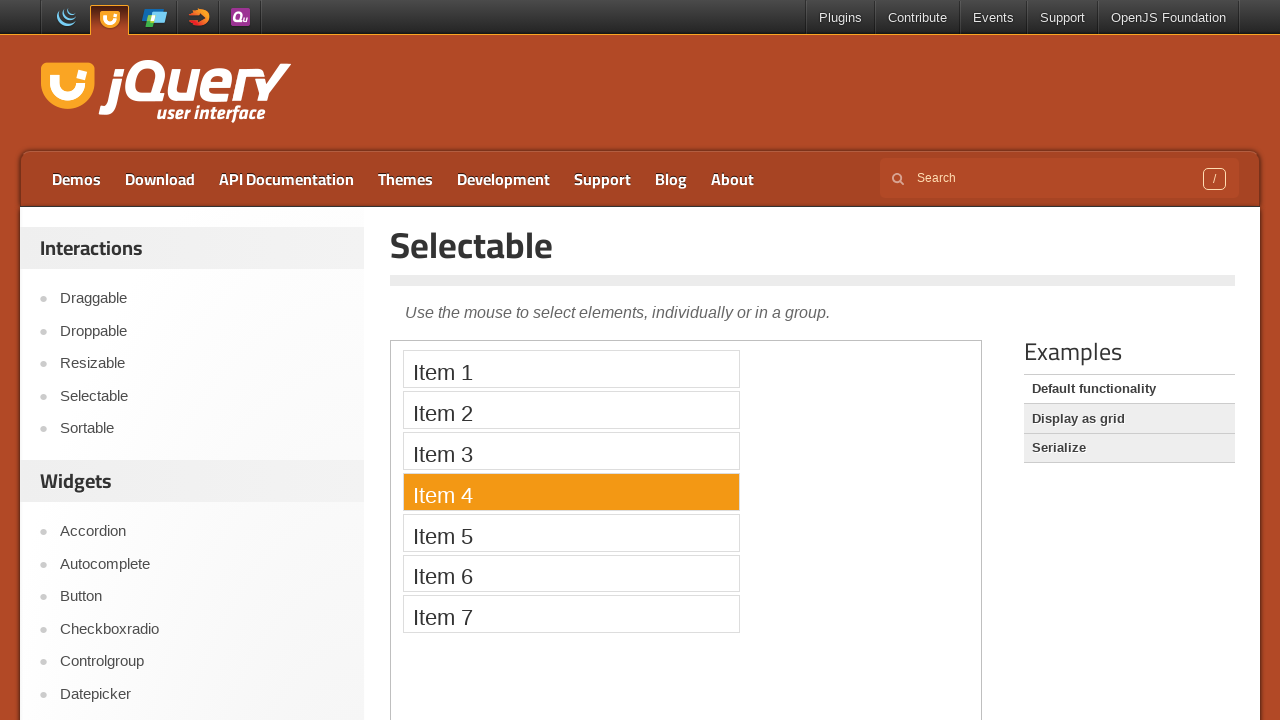